Tests React Semantic UI dropdown by selecting different contact names from the dropdown list

Starting URL: https://react.semantic-ui.com/maximize/dropdown-example-selection/

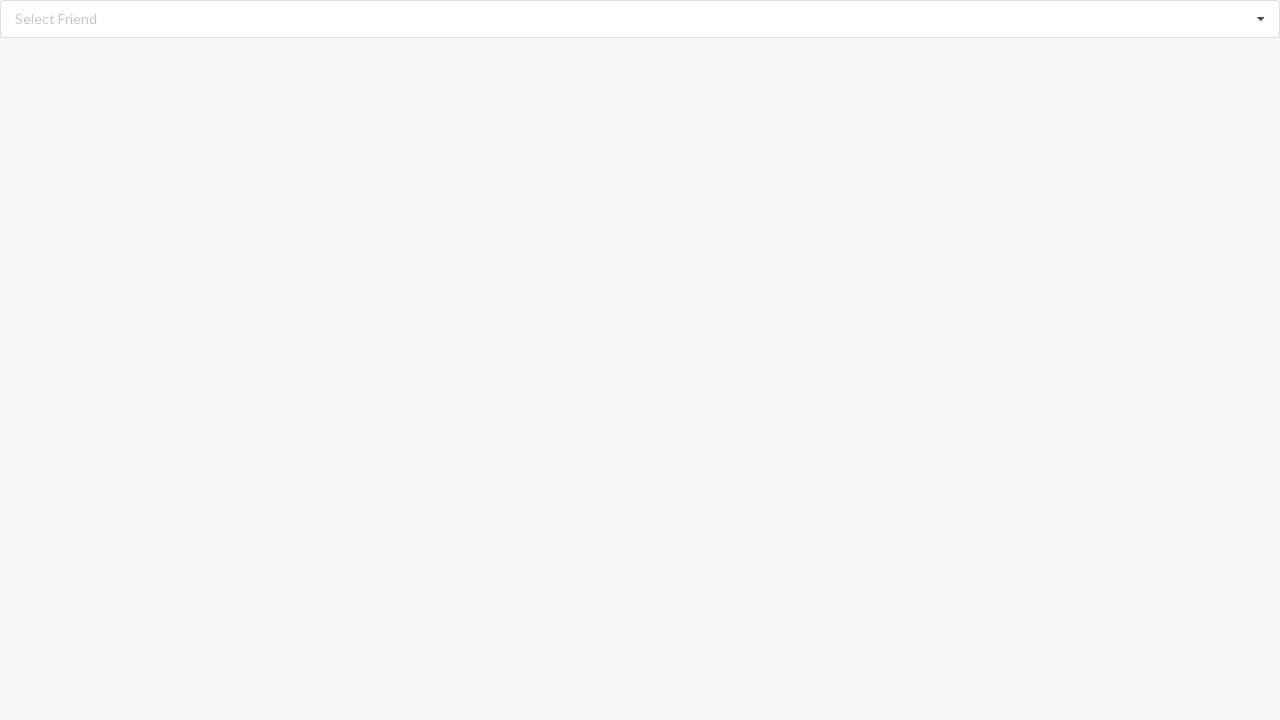

Clicked dropdown listbox to open options at (640, 19) on xpath=//div[@role='listbox']
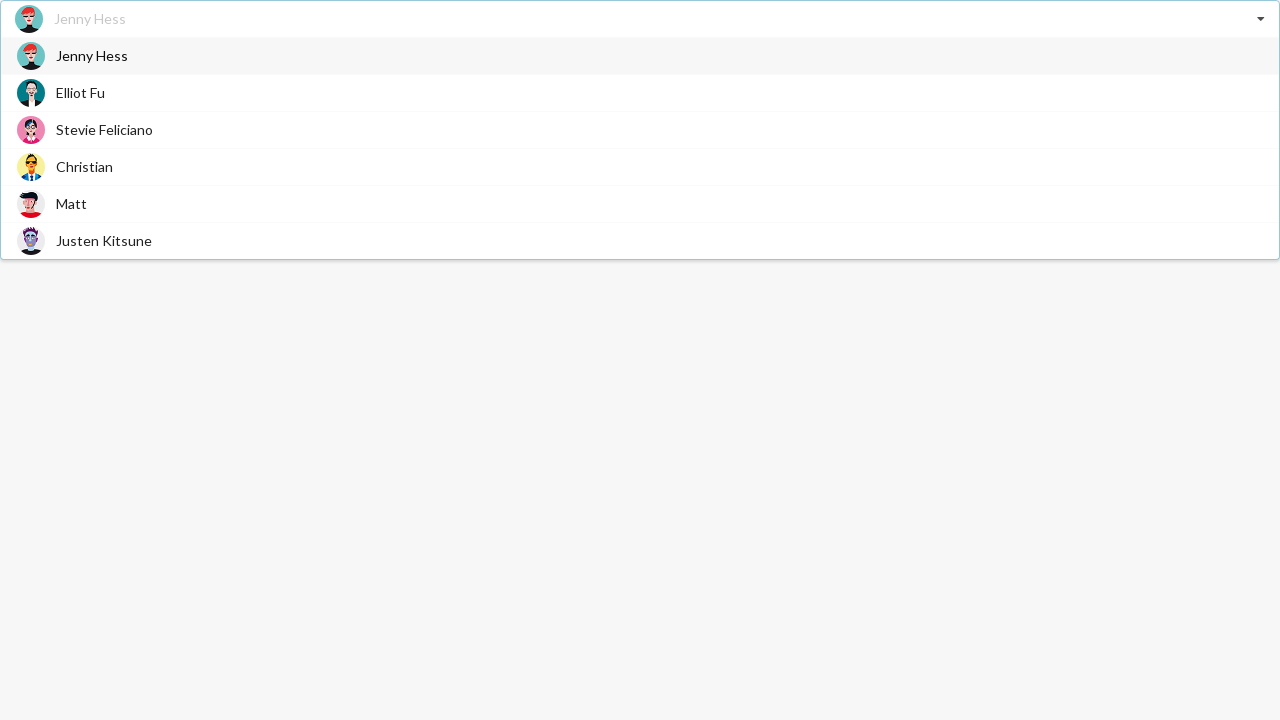

Dropdown options loaded and visible
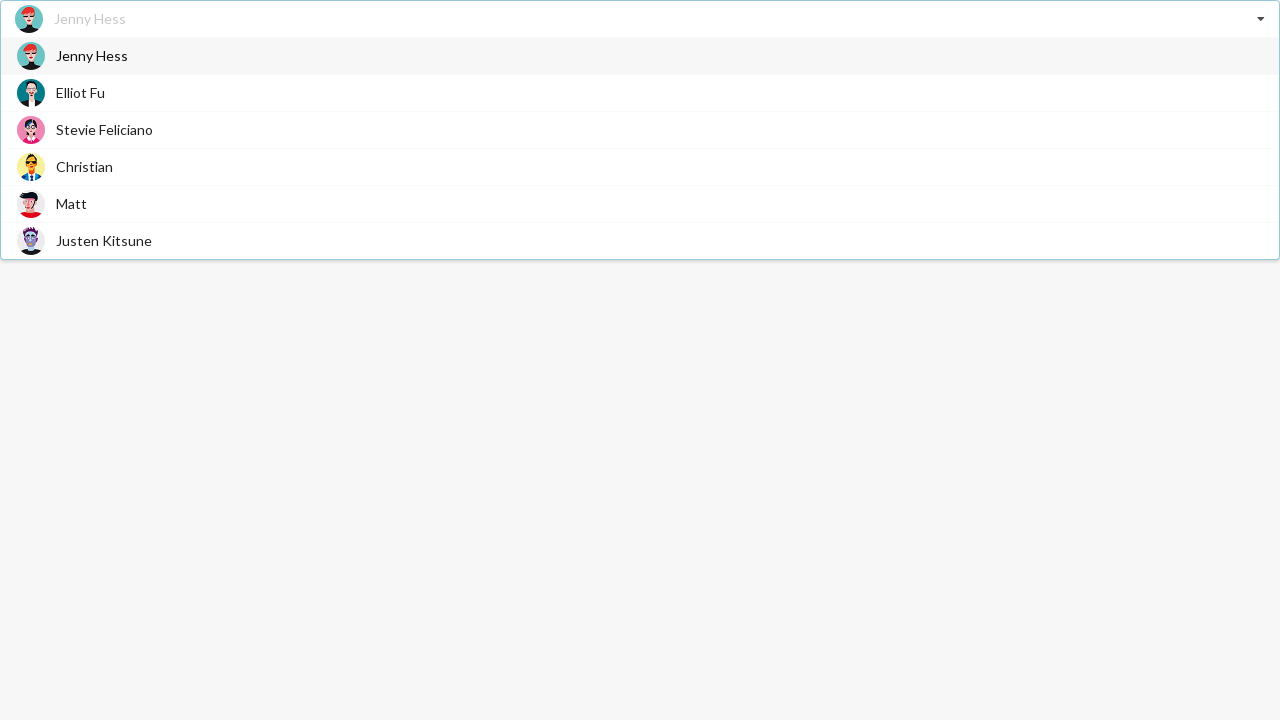

Selected 'Christian' from dropdown at (84, 166) on xpath=//div[@role='option']/span[text()='Christian']
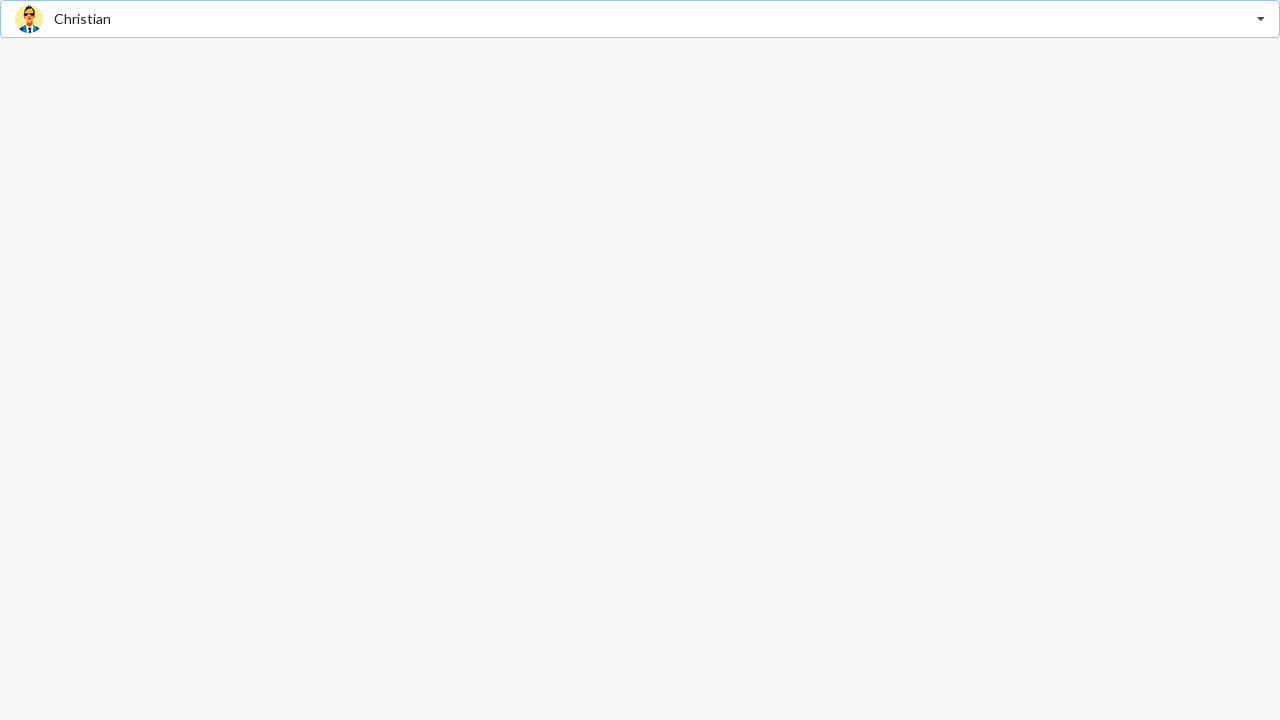

Verified that 'Christian' is selected in dropdown
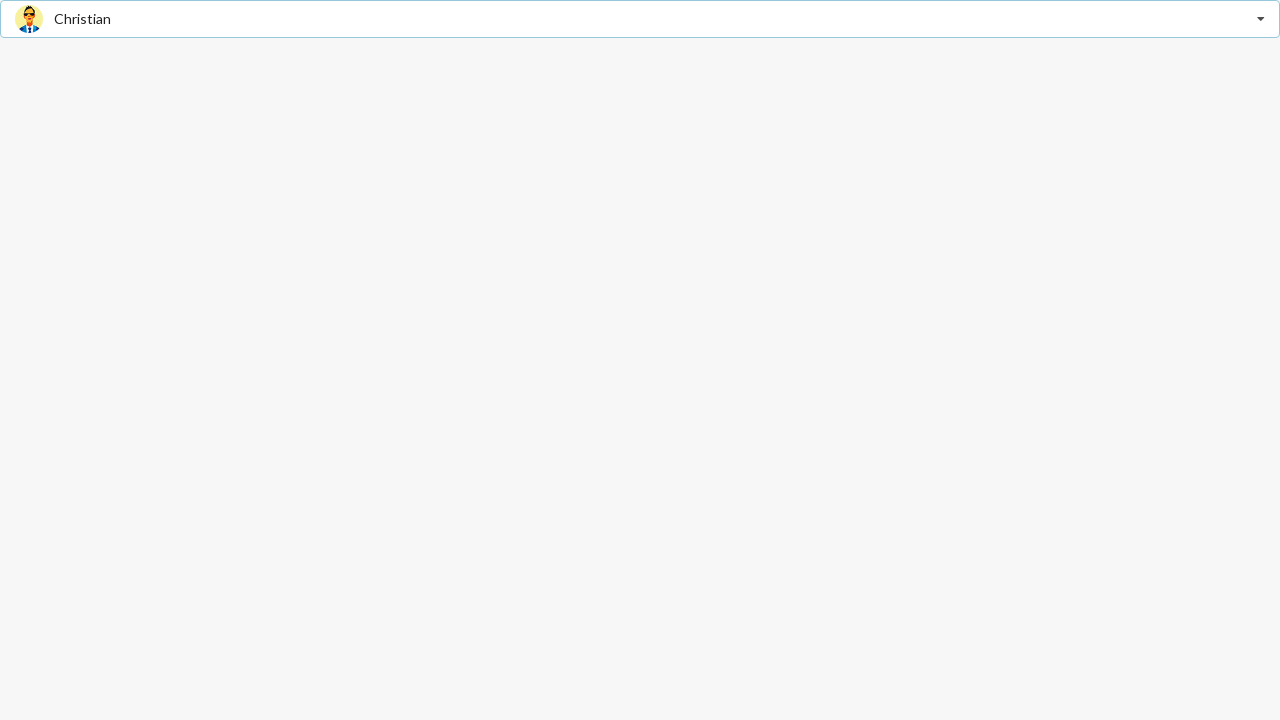

Clicked dropdown listbox to open options at (640, 19) on xpath=//div[@role='listbox']
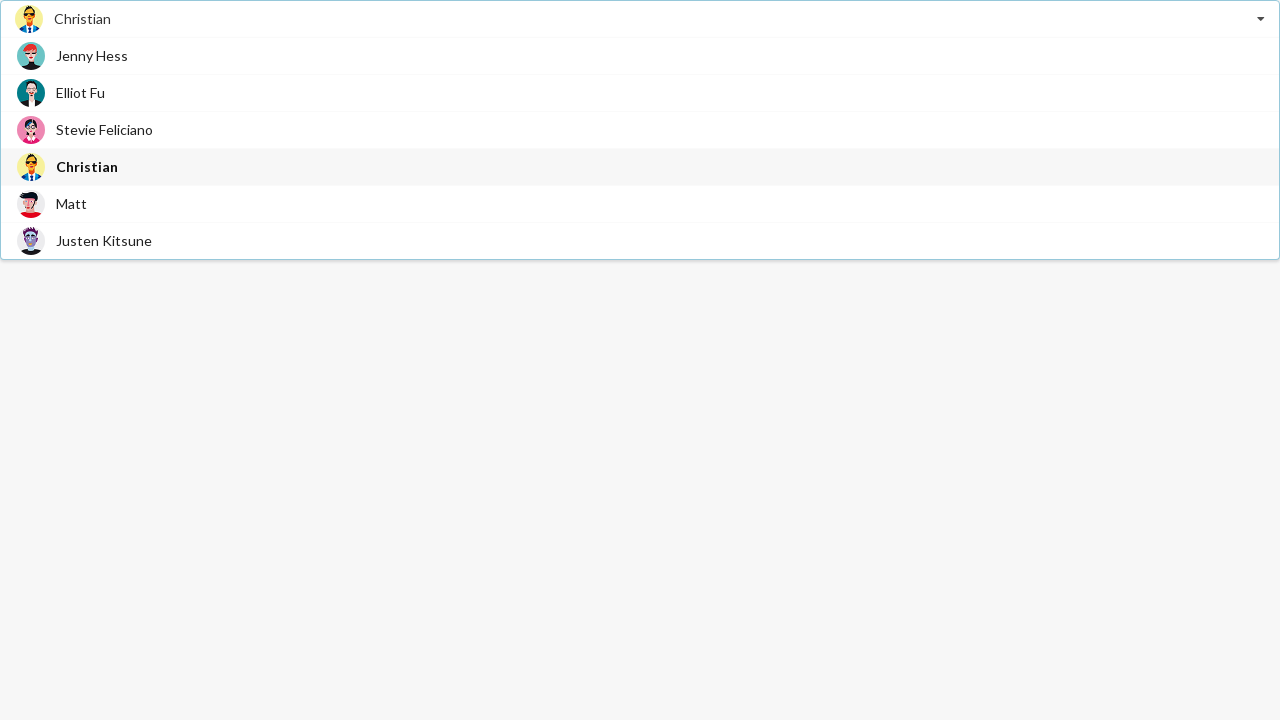

Dropdown options loaded and visible
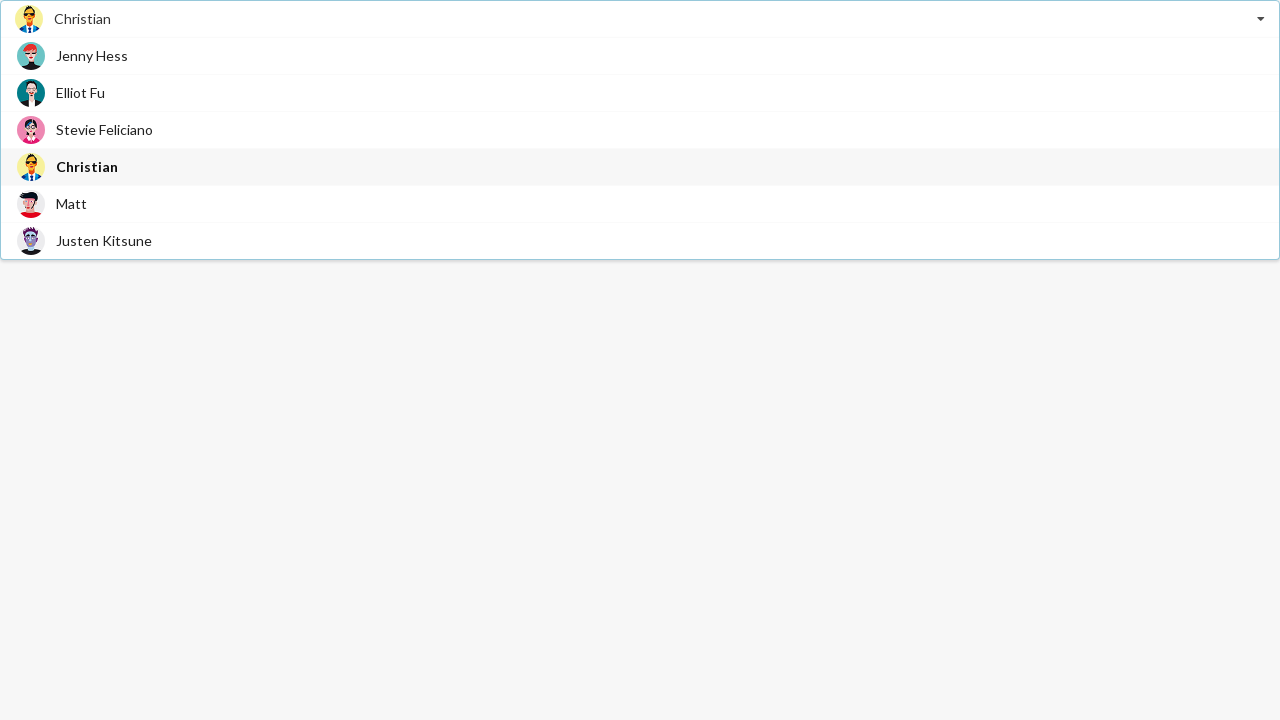

Selected 'Stevie Feliciano' from dropdown at (104, 130) on xpath=//div[@role='option']/span[text()='Stevie Feliciano']
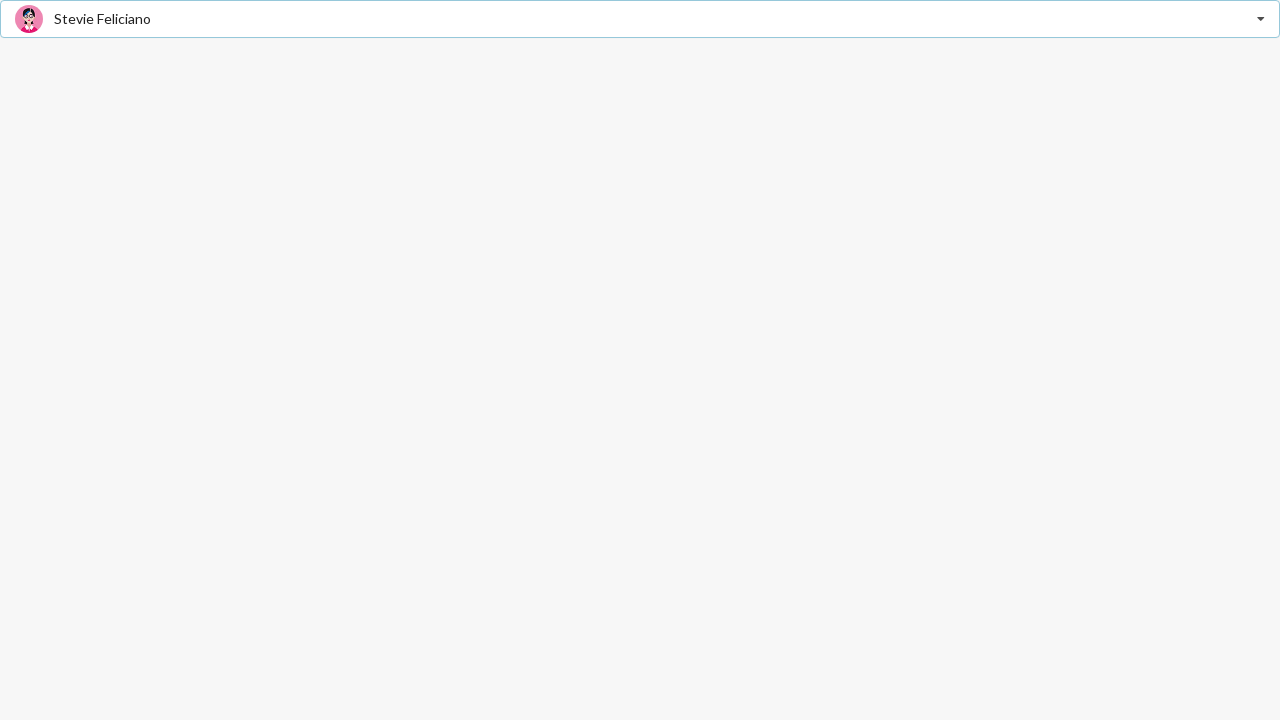

Verified that 'Stevie Feliciano' is selected in dropdown
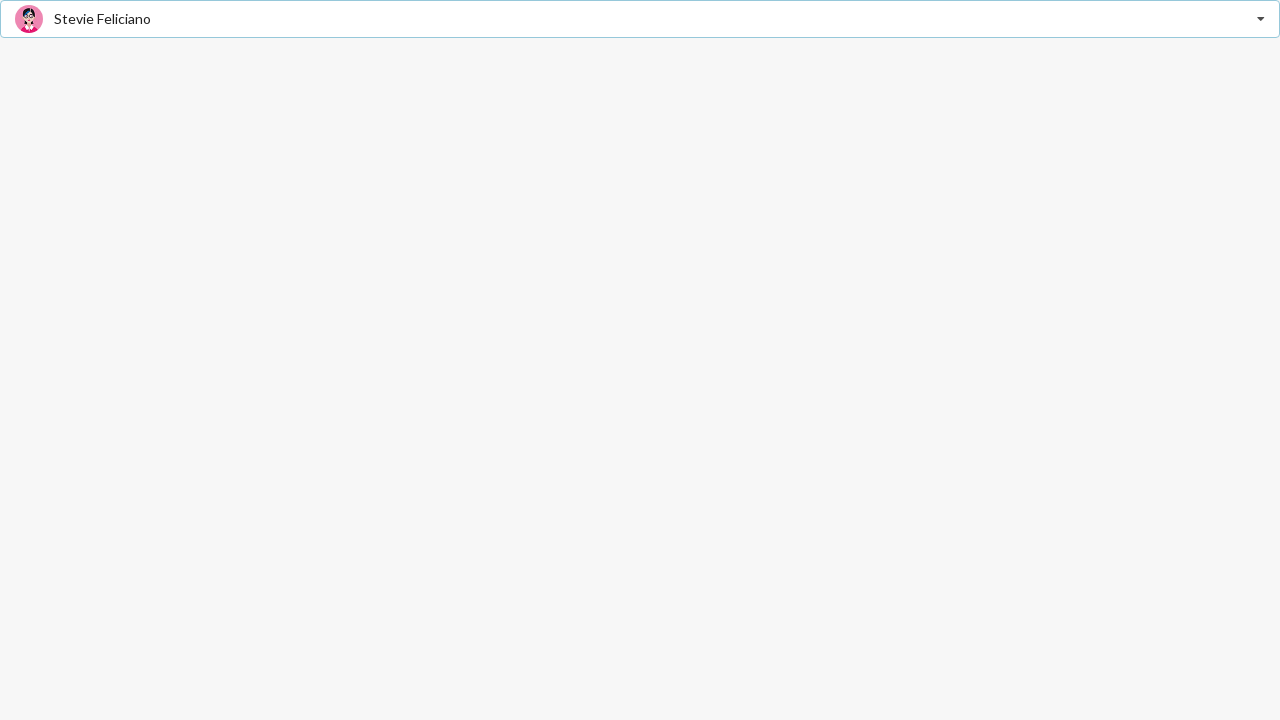

Clicked dropdown listbox to open options at (640, 19) on xpath=//div[@role='listbox']
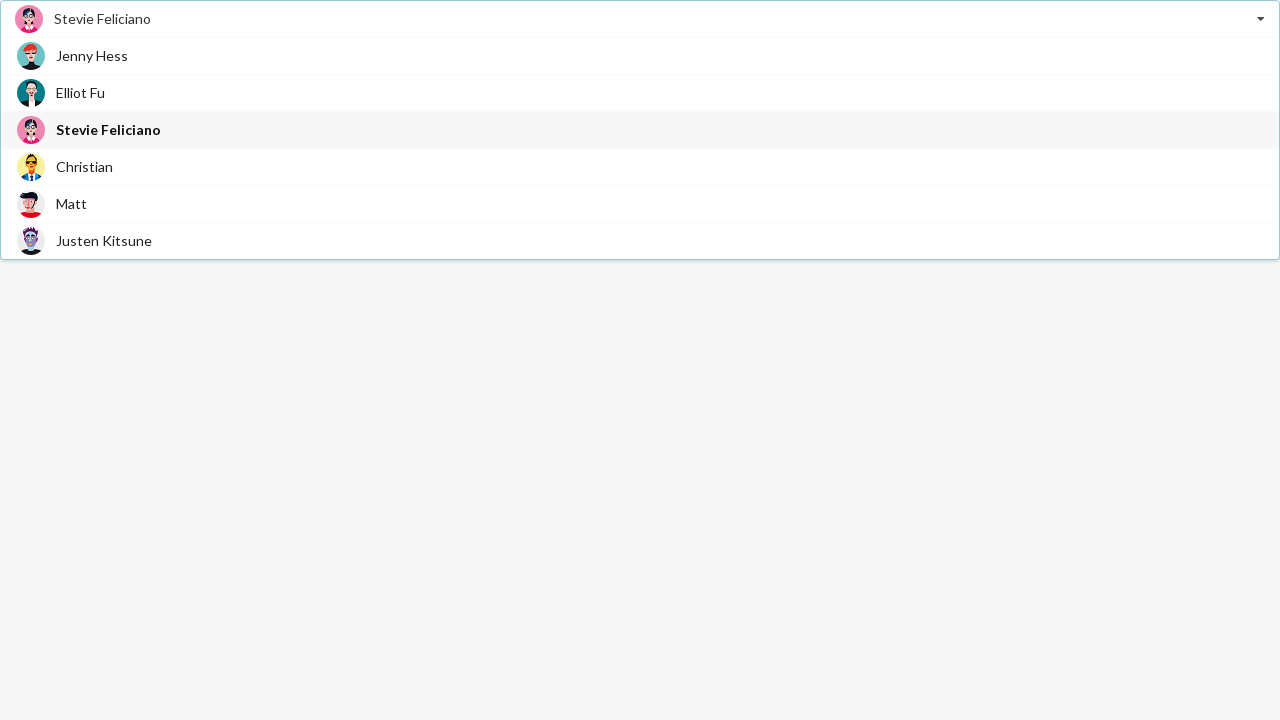

Dropdown options loaded and visible
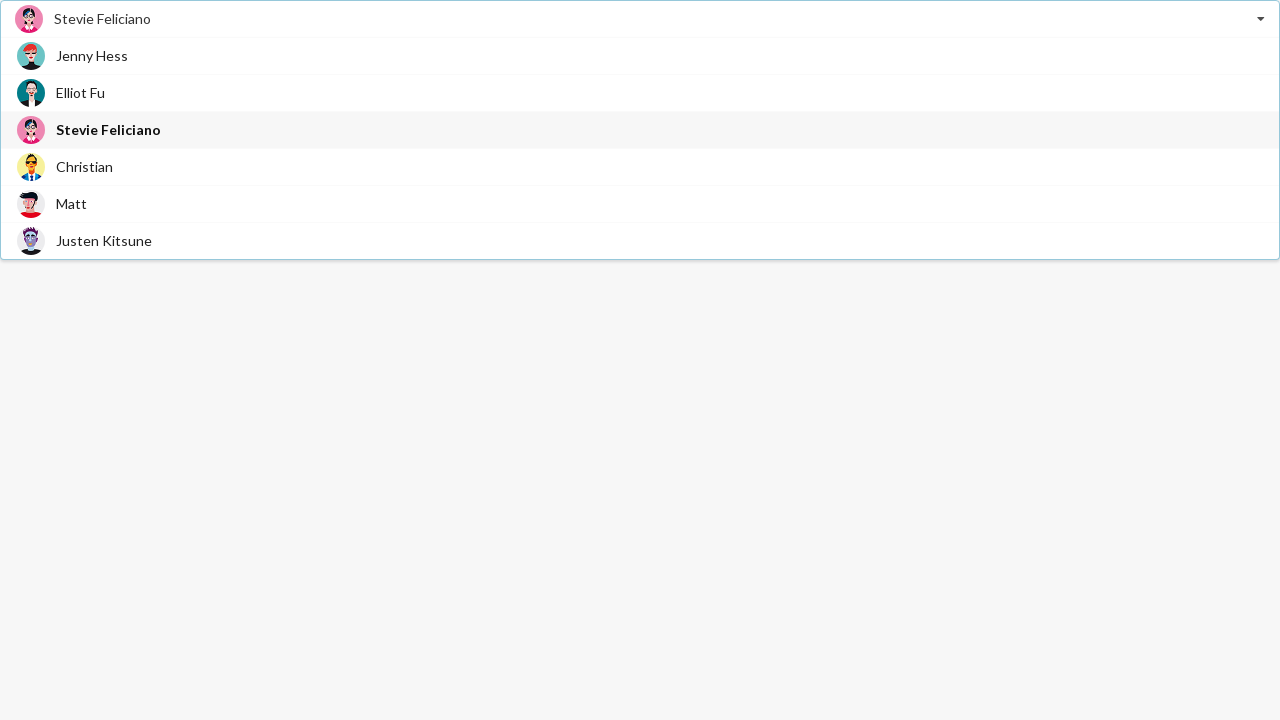

Selected 'Jenny Hess' from dropdown at (92, 56) on xpath=//div[@role='option']/span[text()='Jenny Hess']
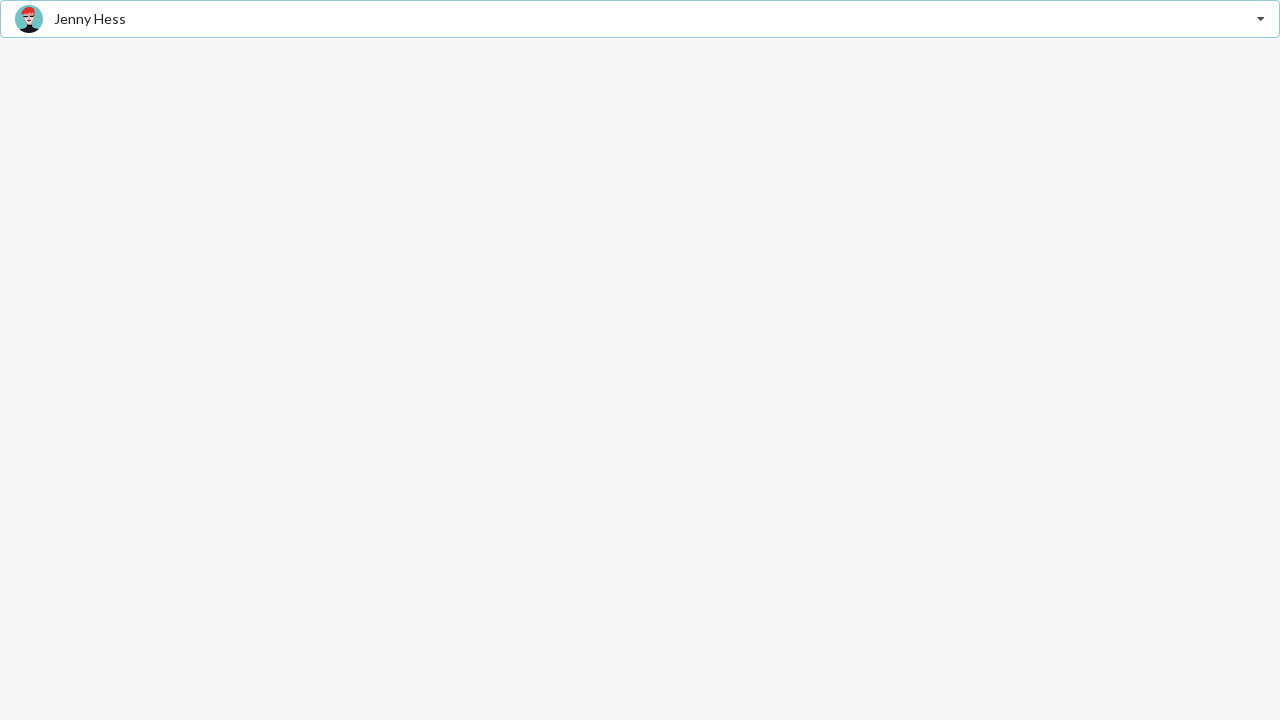

Verified that 'Jenny Hess' is selected in dropdown
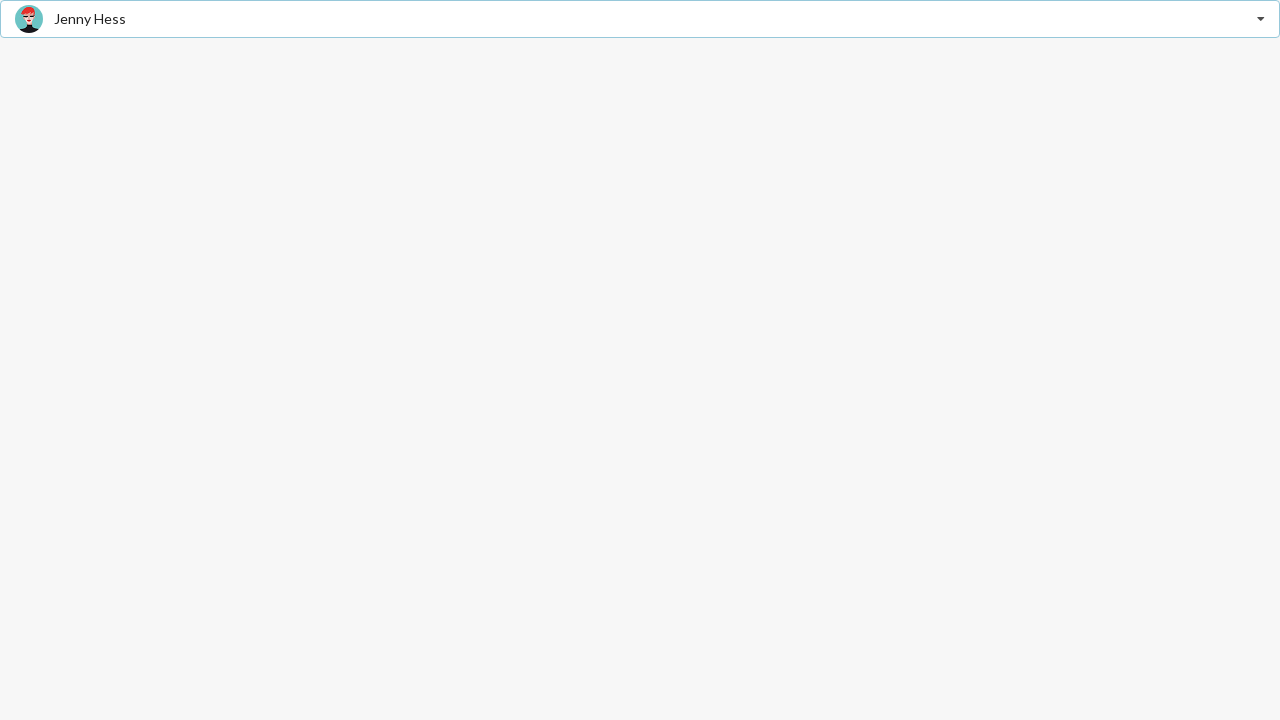

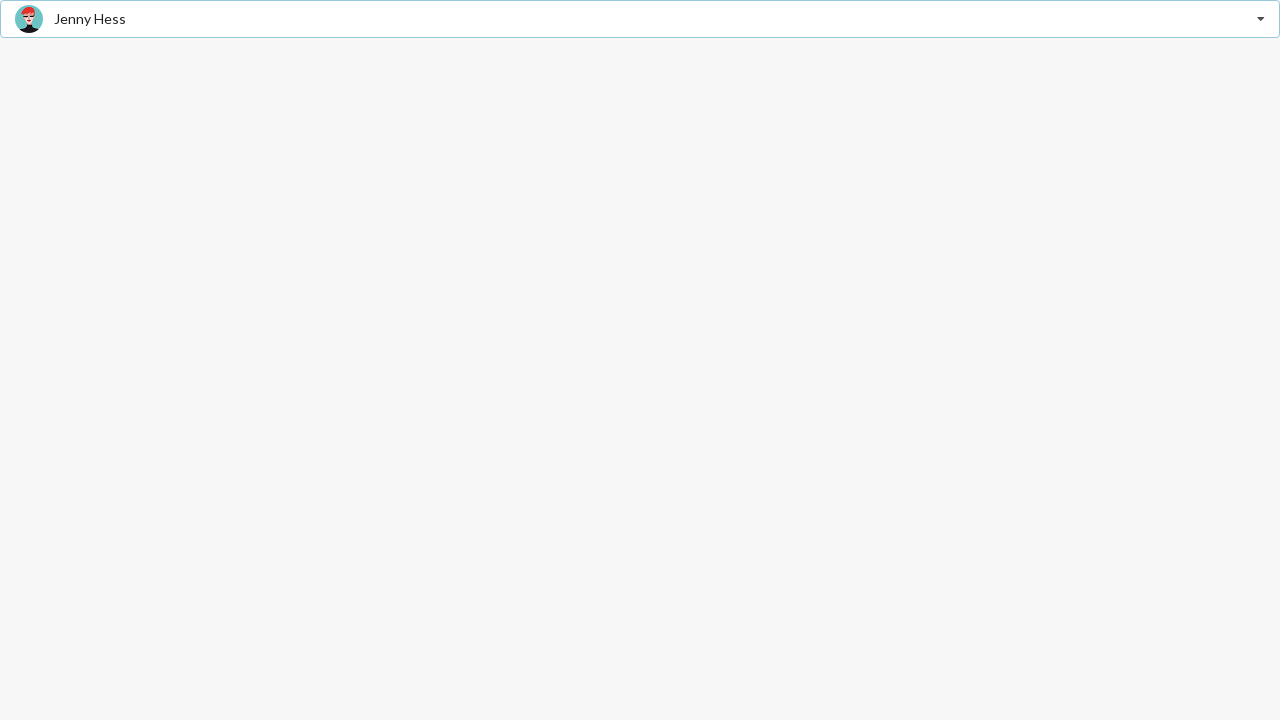